Demonstrates browser navigation commands by clicking a link, navigating back, forward, and refreshing the page on a practice testing website.

Starting URL: https://practice.expandtesting.com/

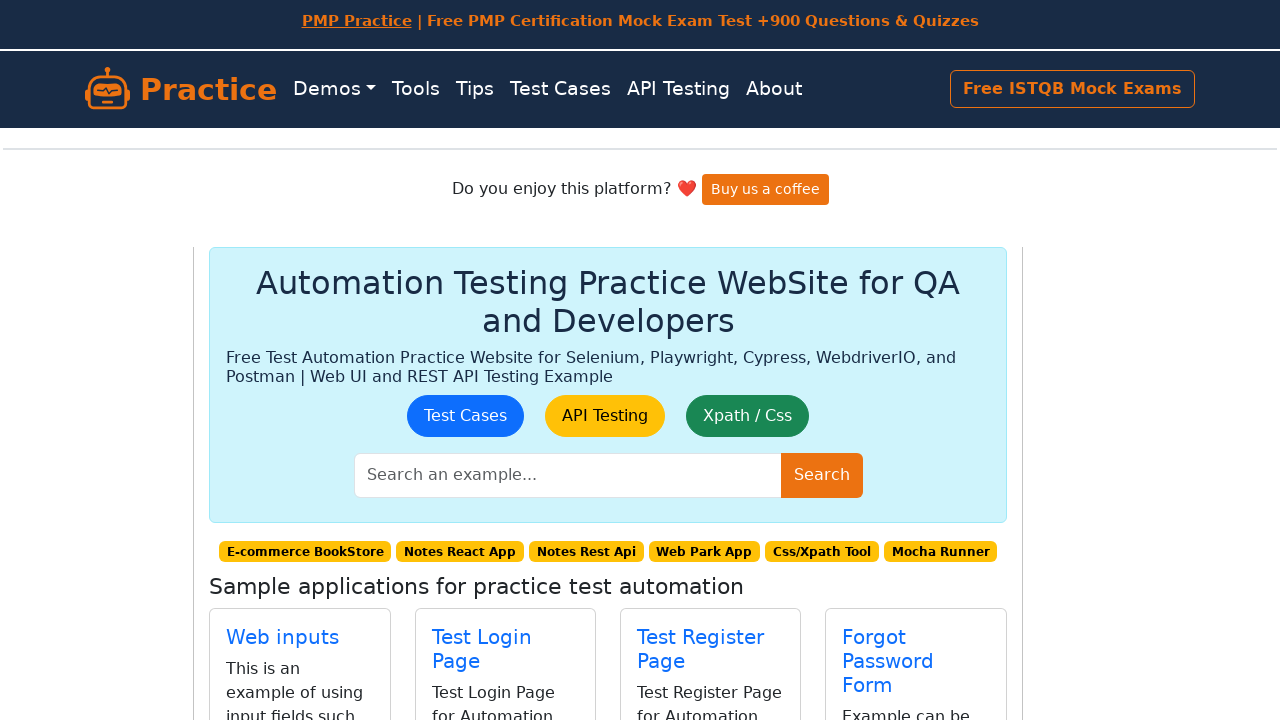

Waited for 'Test Login Page' link to become visible
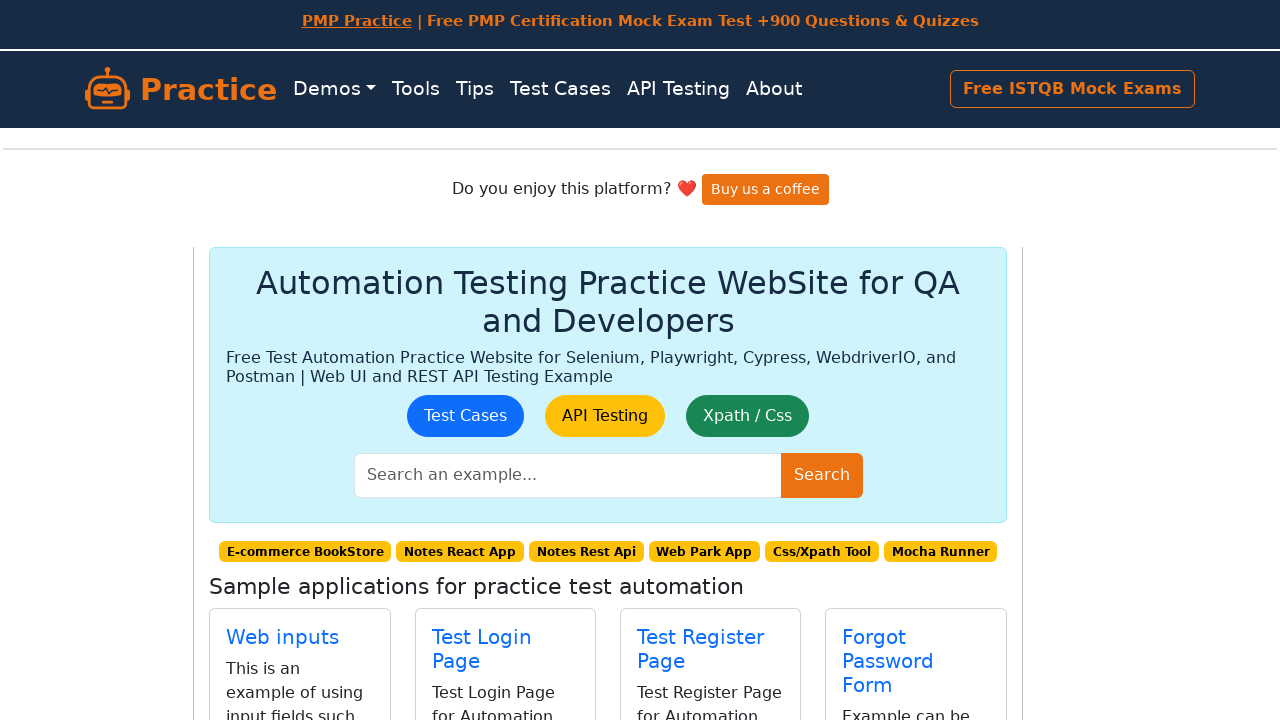

Clicked on 'Test Login Page' link at (482, 637) on xpath=//a[normalize-space()='Test Login Page']
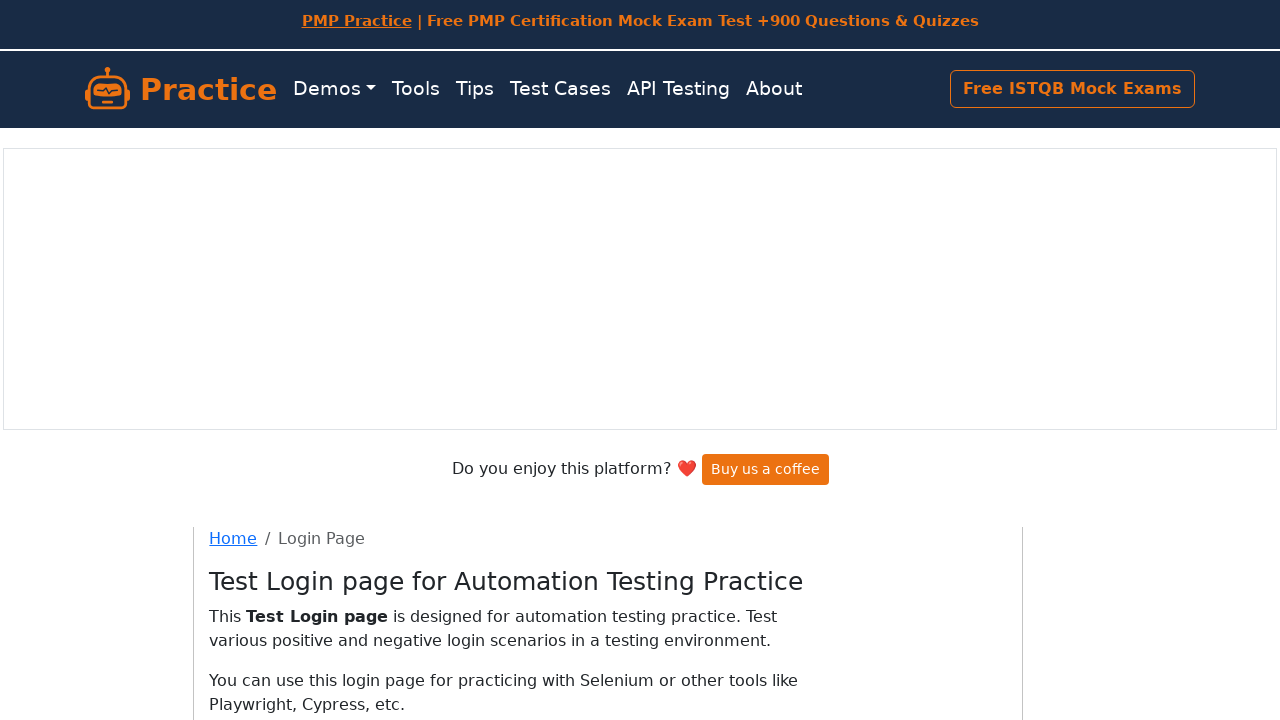

Navigated back to previous page
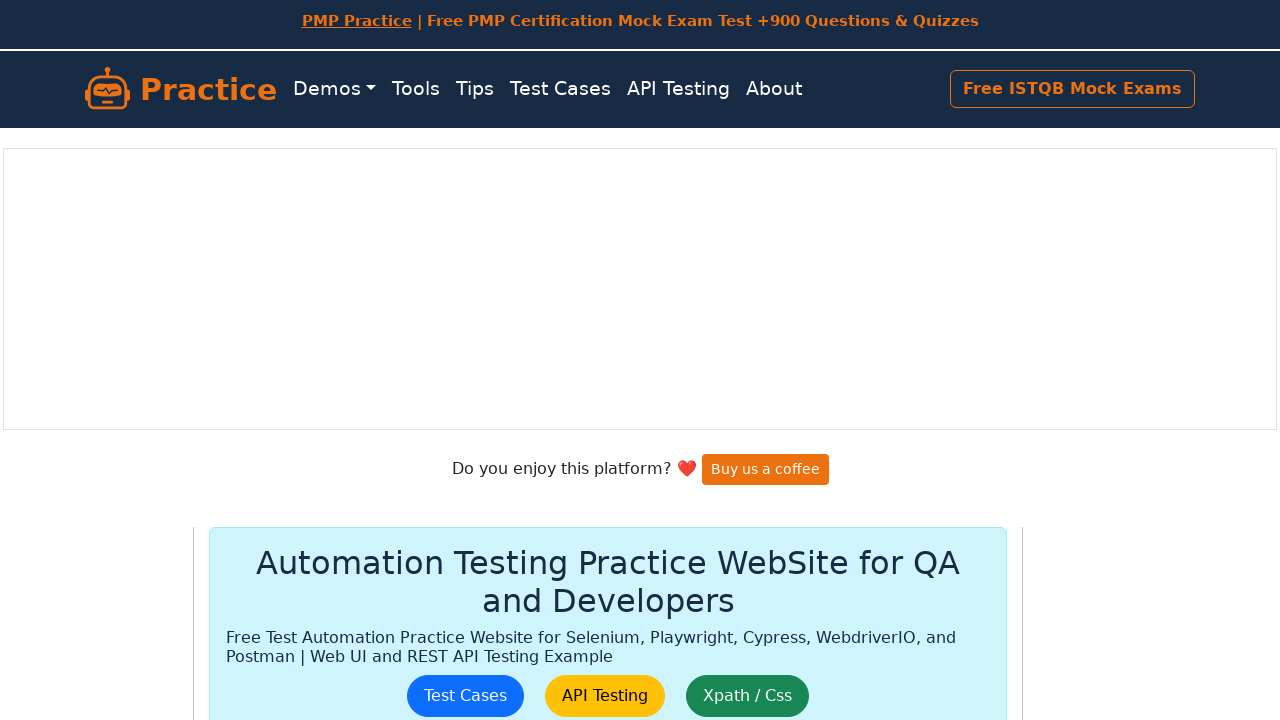

Navigated forward to Test Login Page
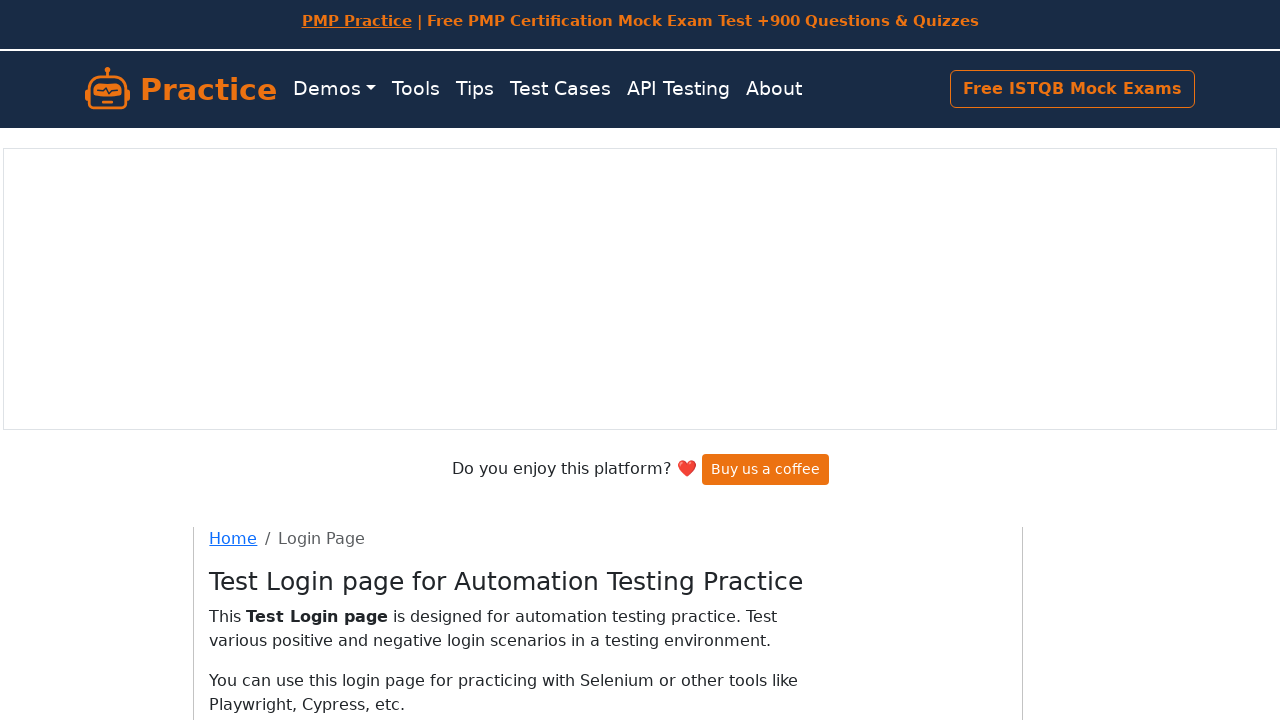

Refreshed the current page
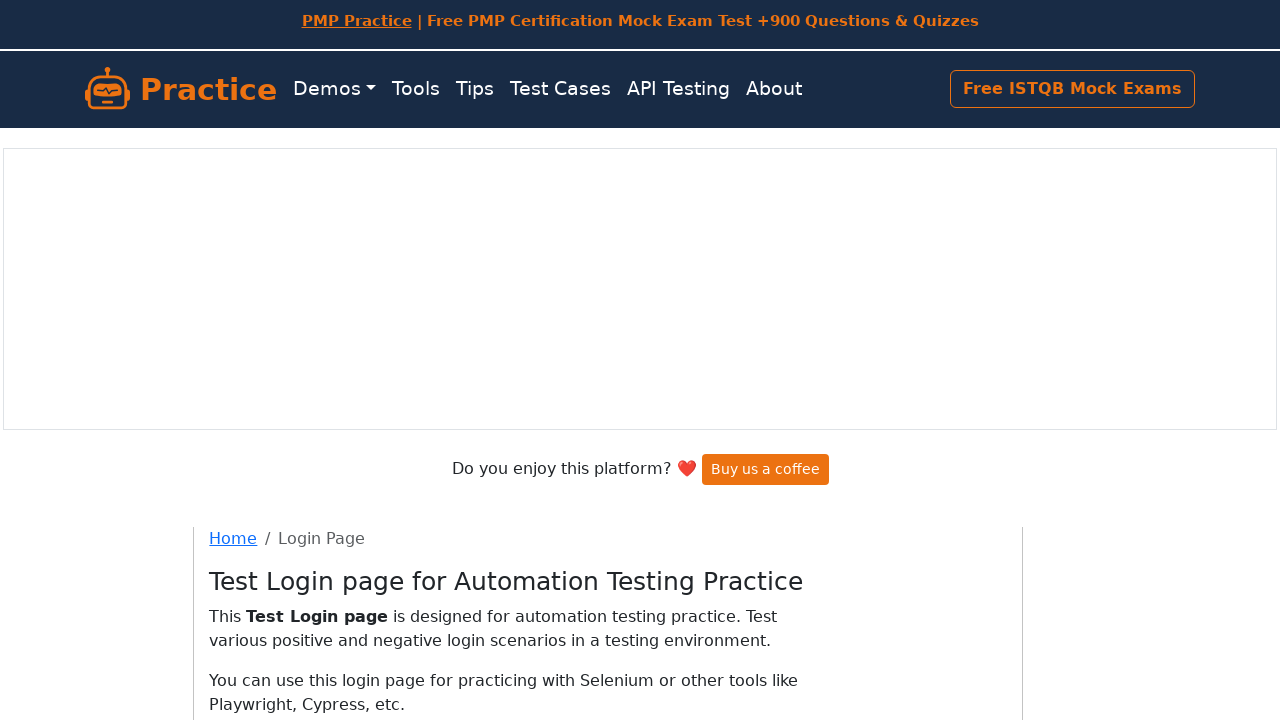

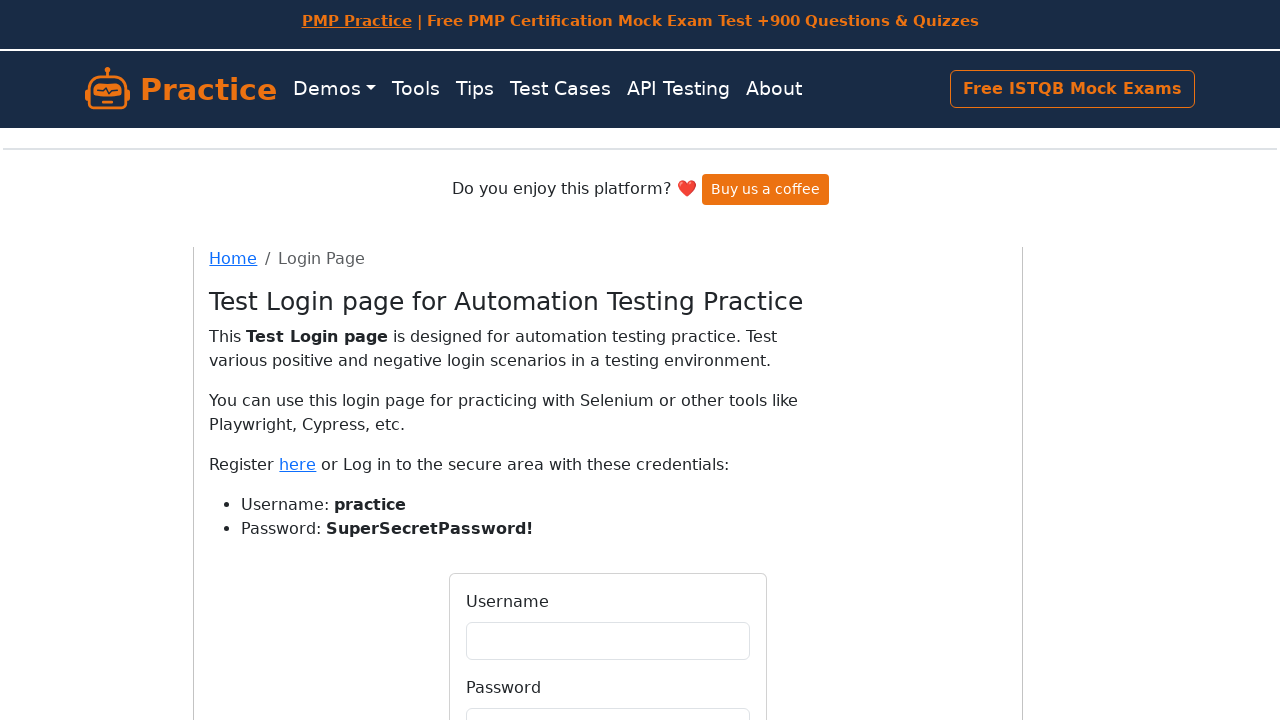